Tests the TodoMVC application by creating a new todo item, verifying it appears in the list, checking that the input field is cleared, and confirming the filter panel is visible

Starting URL: https://demo.playwright.dev/todomvc

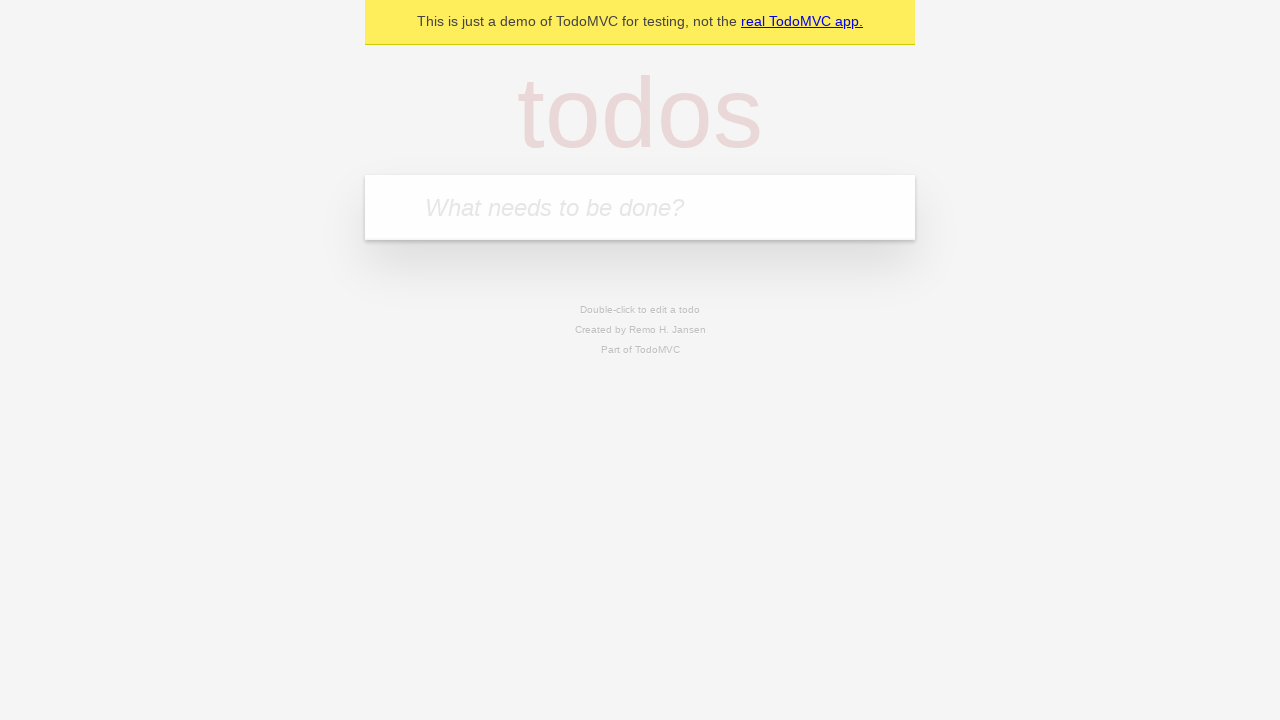

Located the todo input field with placeholder 'What needs to be done?'
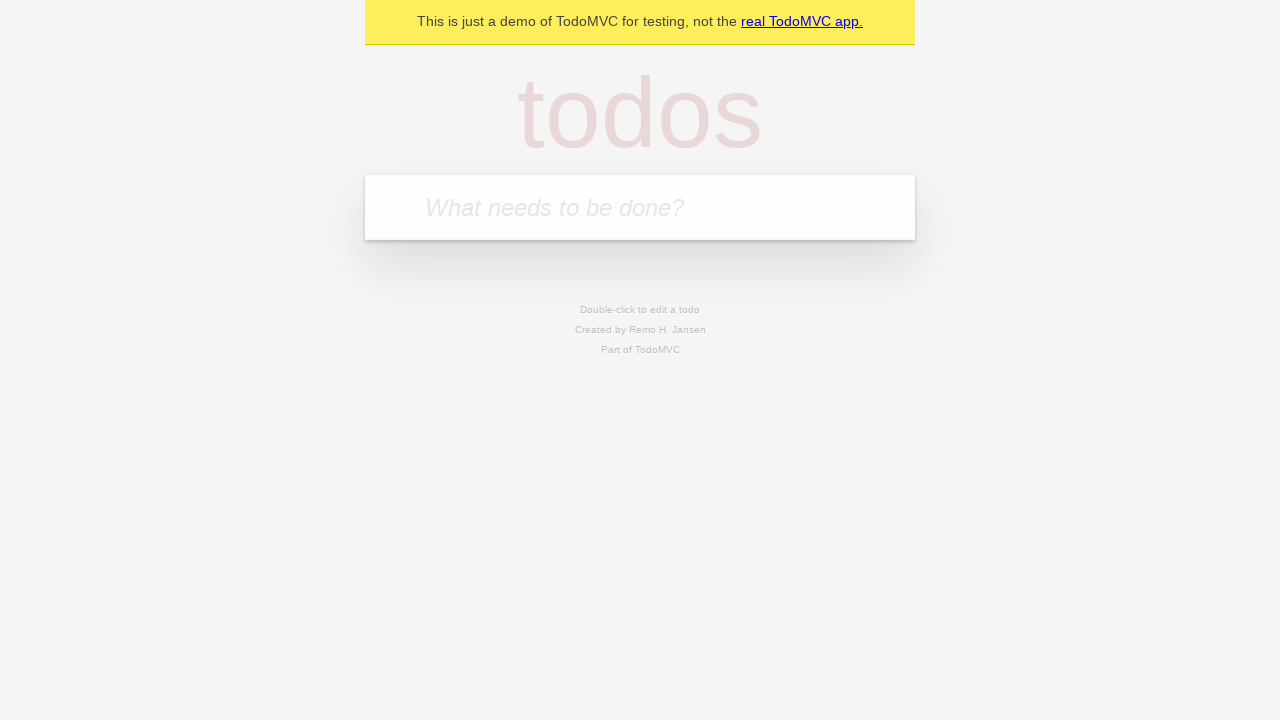

Filled todo input field with 'Buy Milk' on internal:attr=[placeholder="What needs to be done?"i]
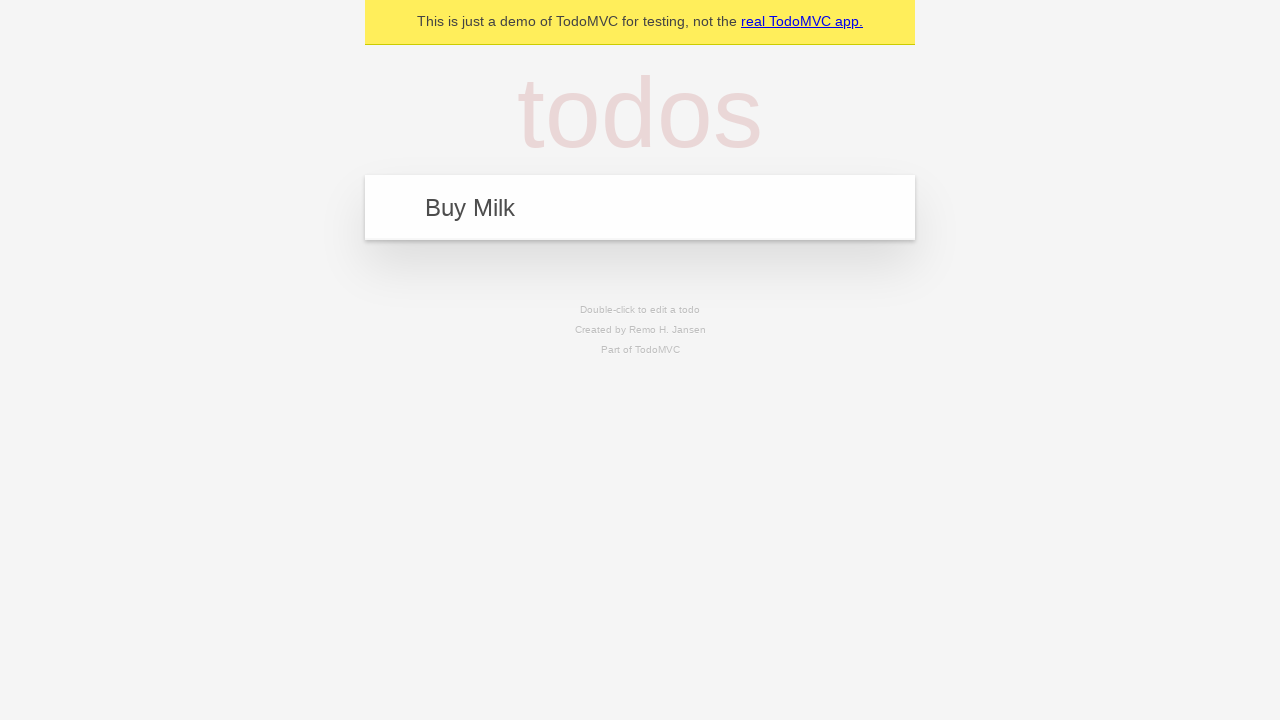

Pressed Enter to submit the new todo item on internal:attr=[placeholder="What needs to be done?"i]
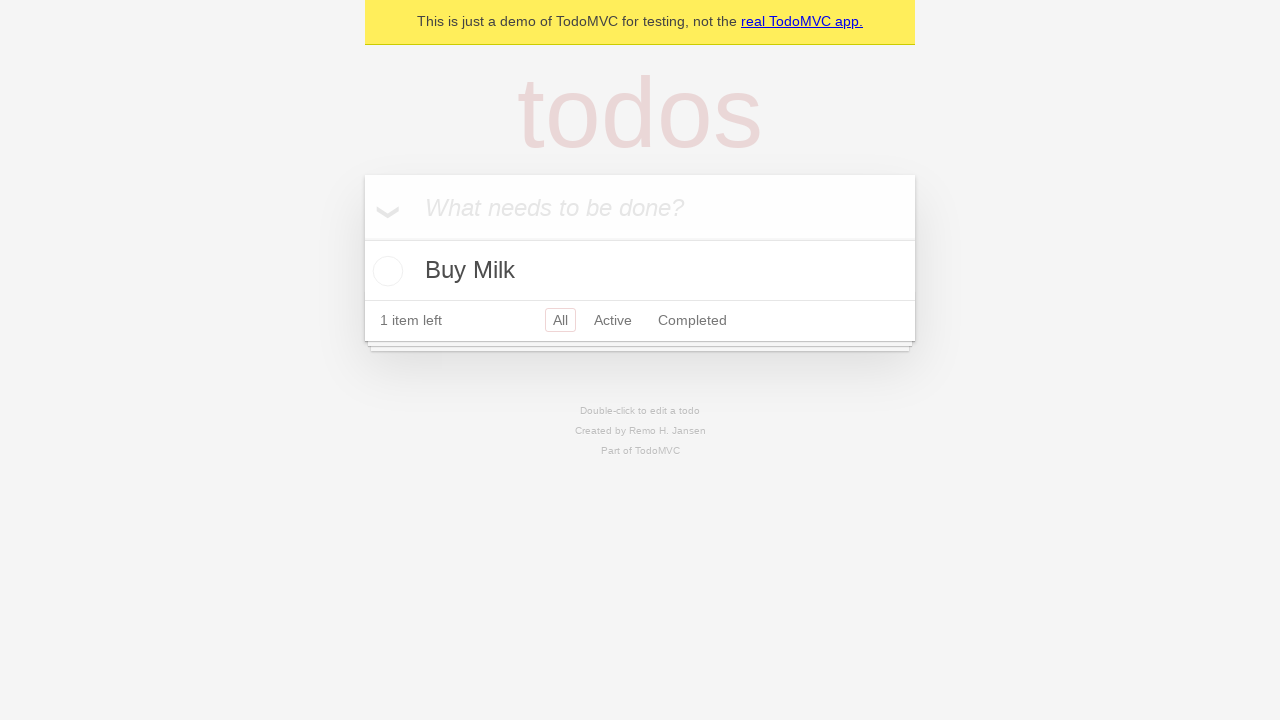

Verified that the todo item 'Buy Milk' appears in the list
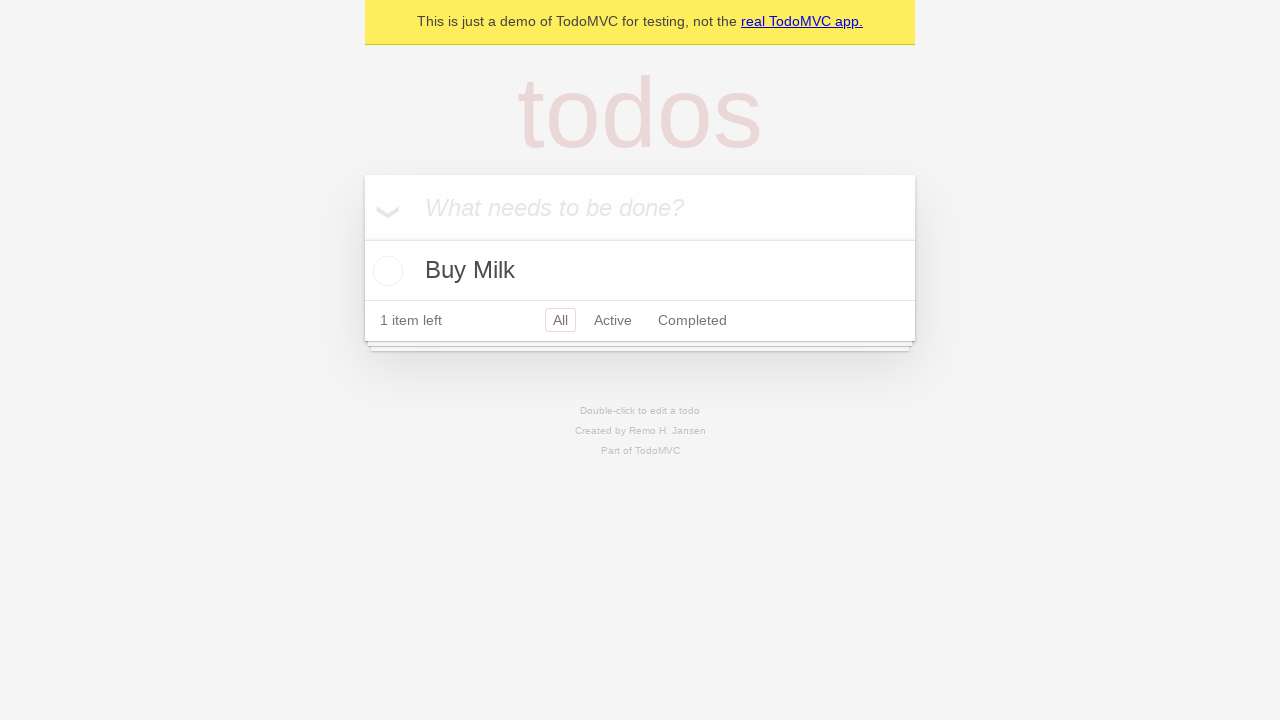

Verified that the input field is cleared after submitting the todo
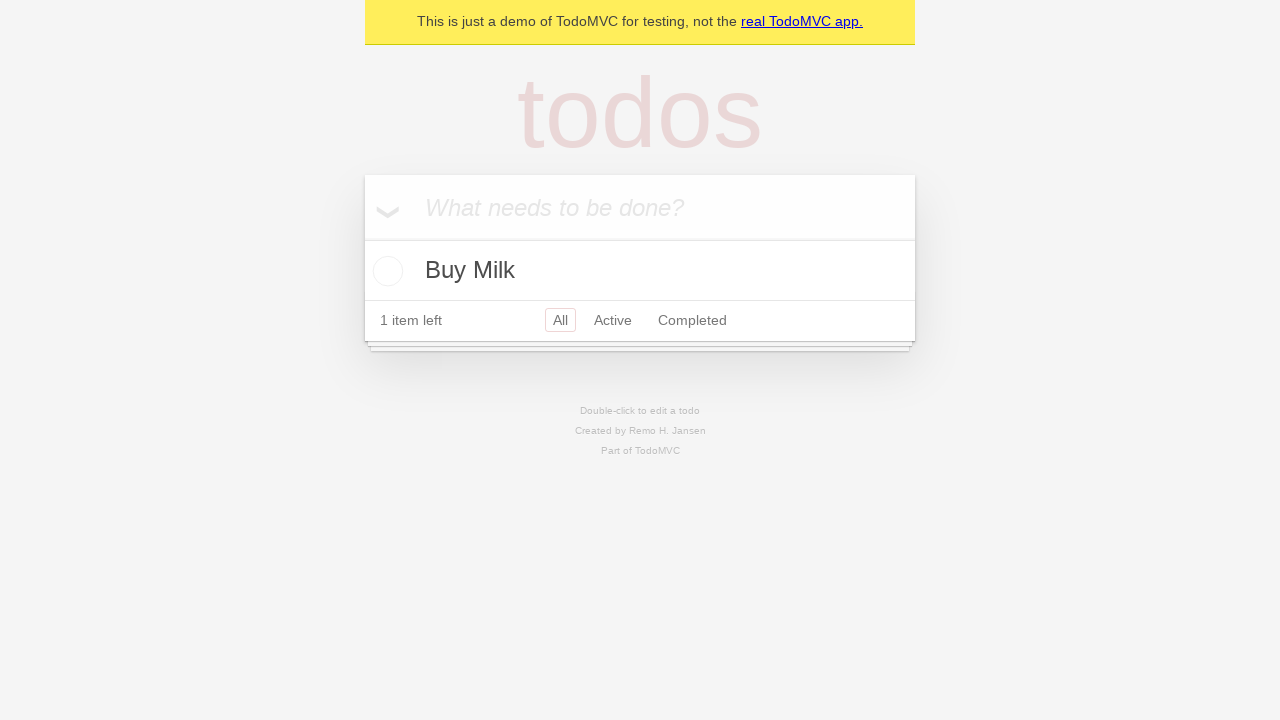

Verified that the filter panel is visible
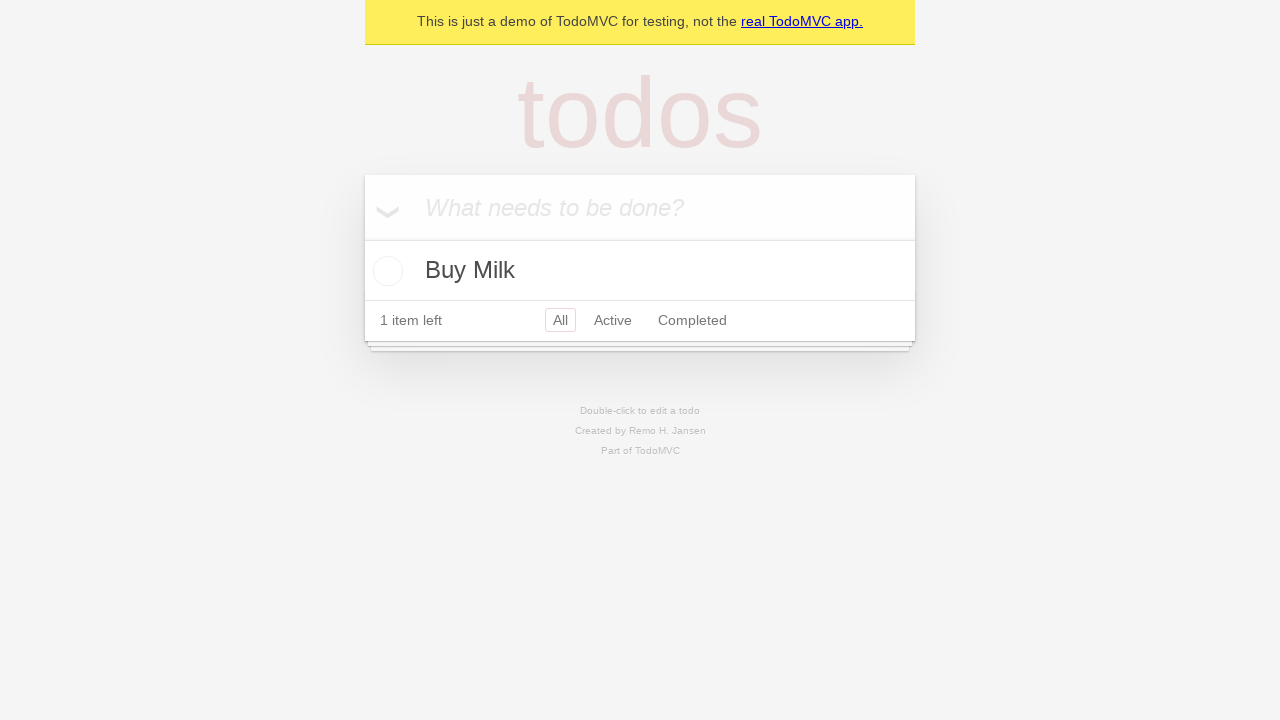

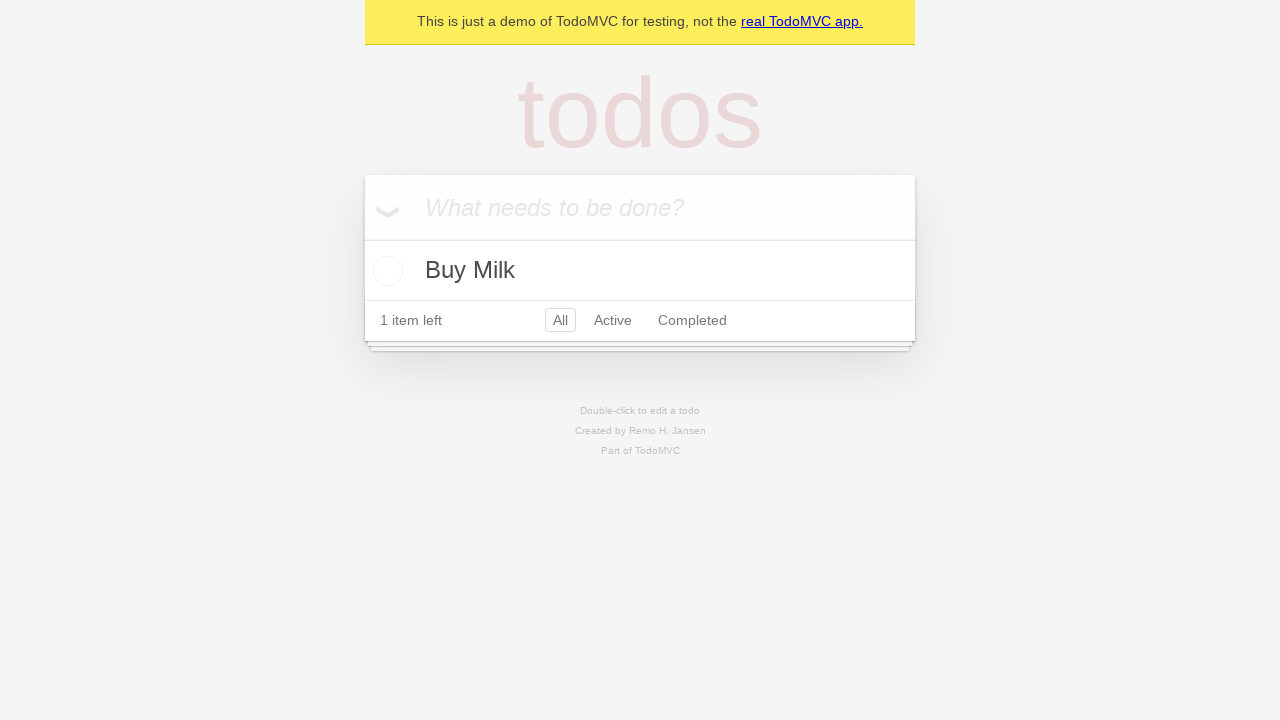